Tests A/B test opt-out functionality by first visiting the page, verifying the A/B test is active, then adding an opt-out cookie, refreshing the page, and verifying the opt-out worked by checking the heading text.

Starting URL: http://the-internet.herokuapp.com/abtest

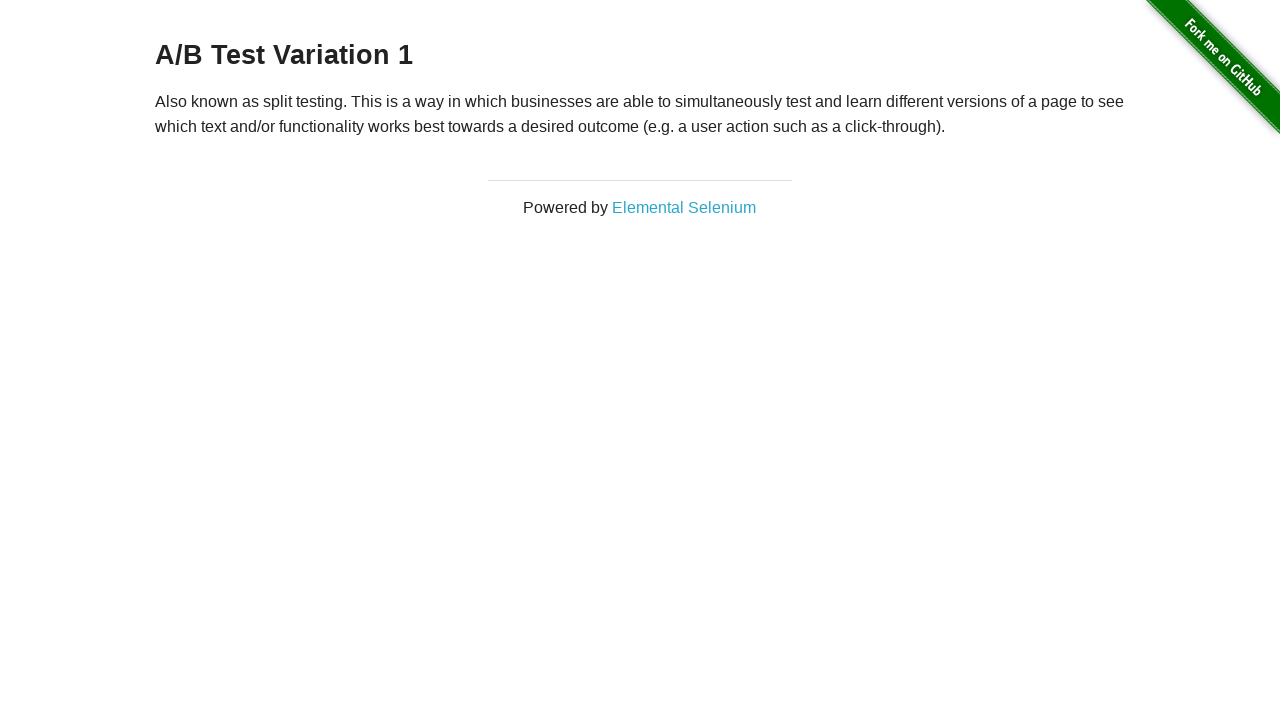

Waited for h3 heading to load
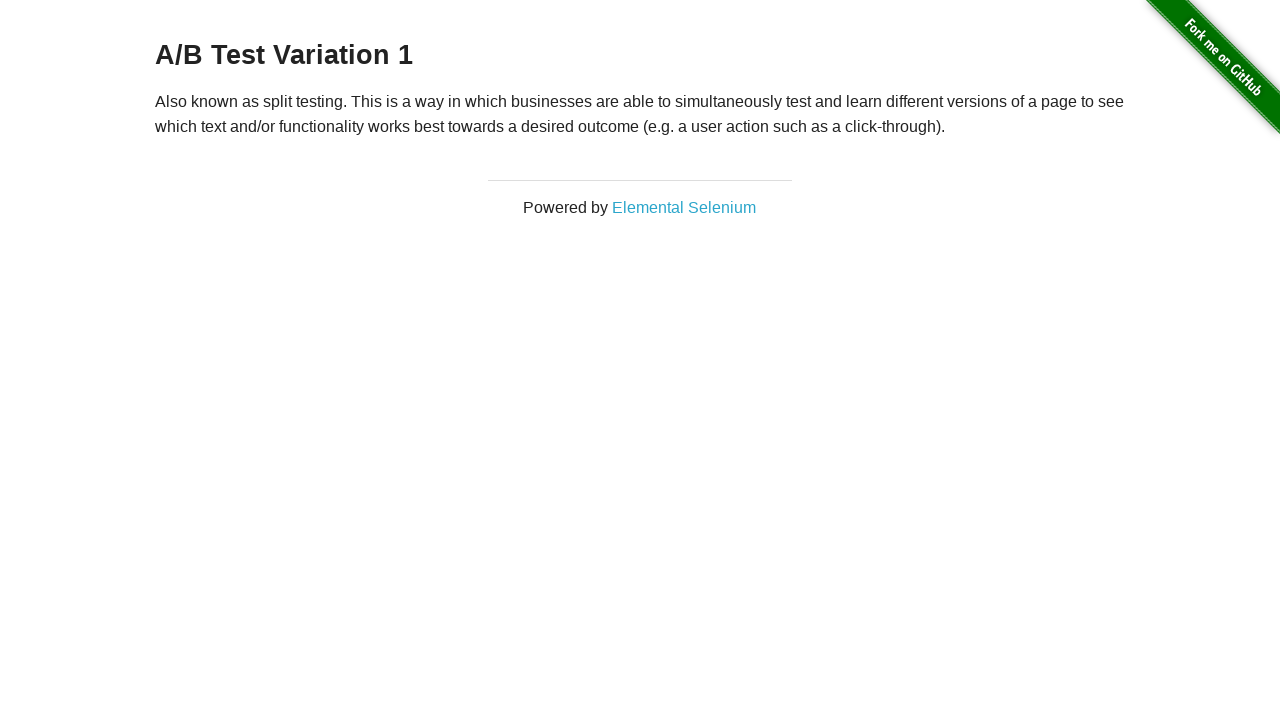

Retrieved initial heading text content
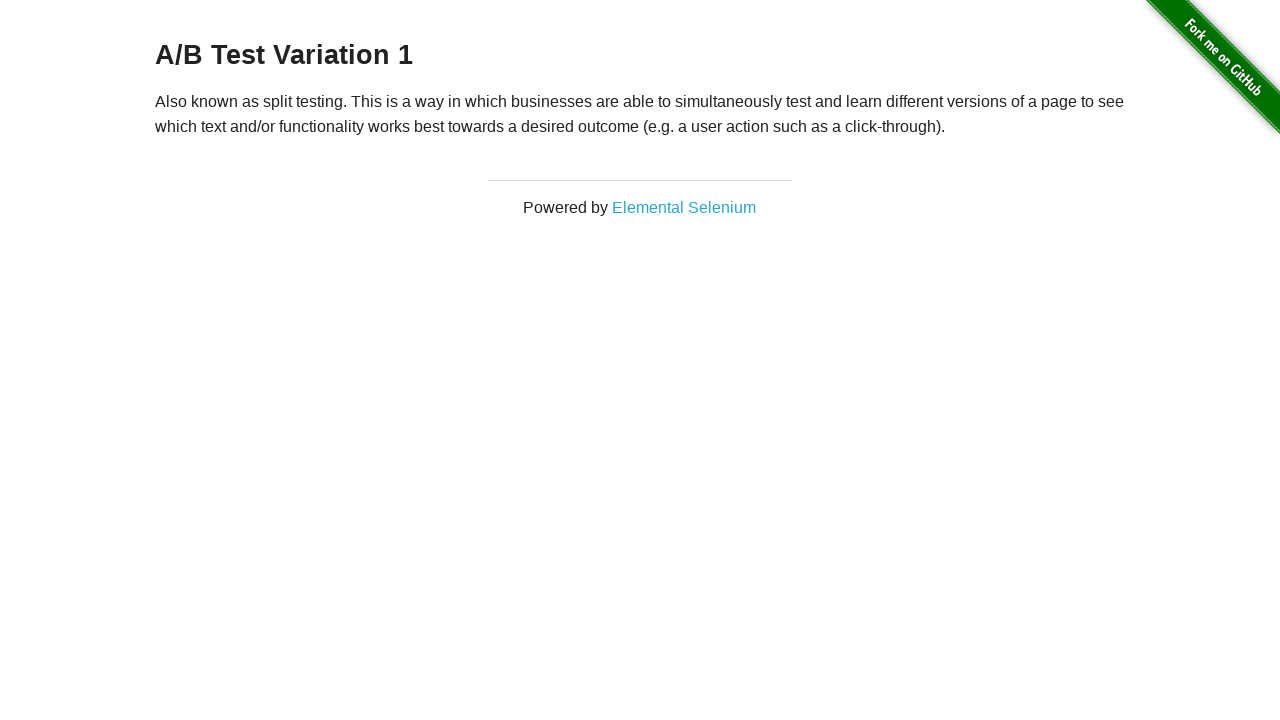

Verified initial heading starts with 'A/B Test': 'A/B Test Variation 1'
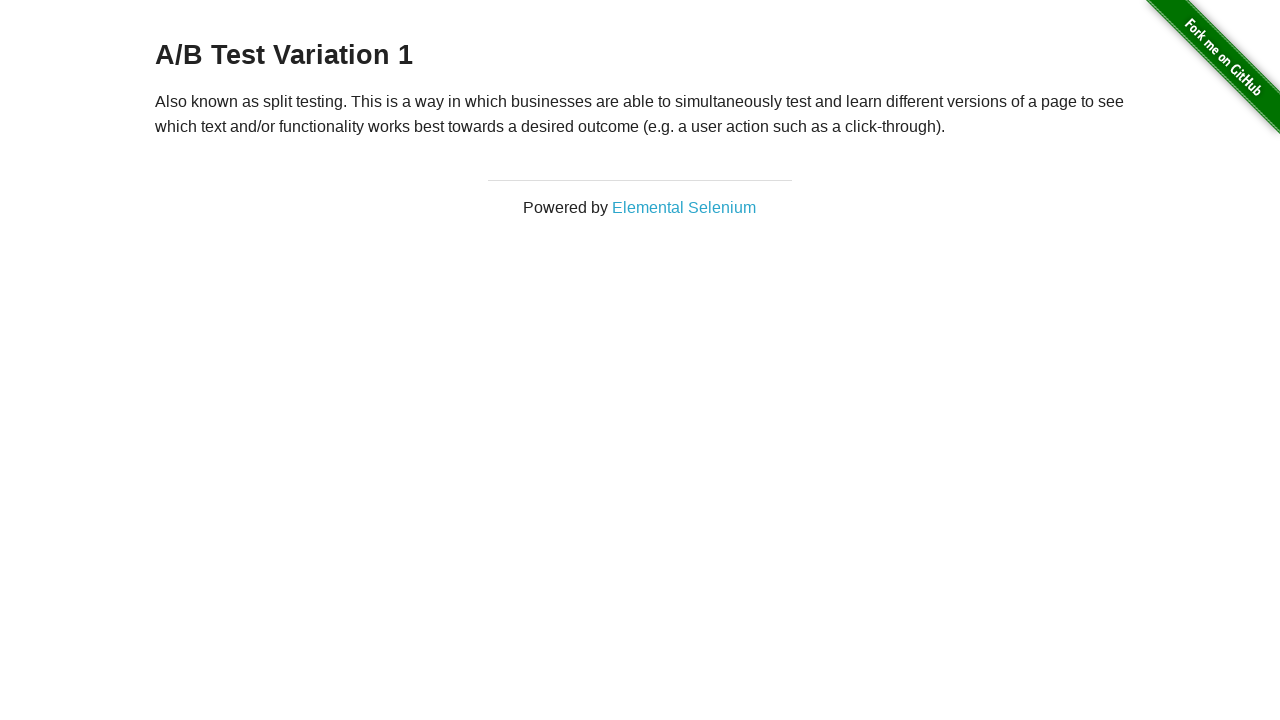

Added optimizelyOptOut cookie with value 'true'
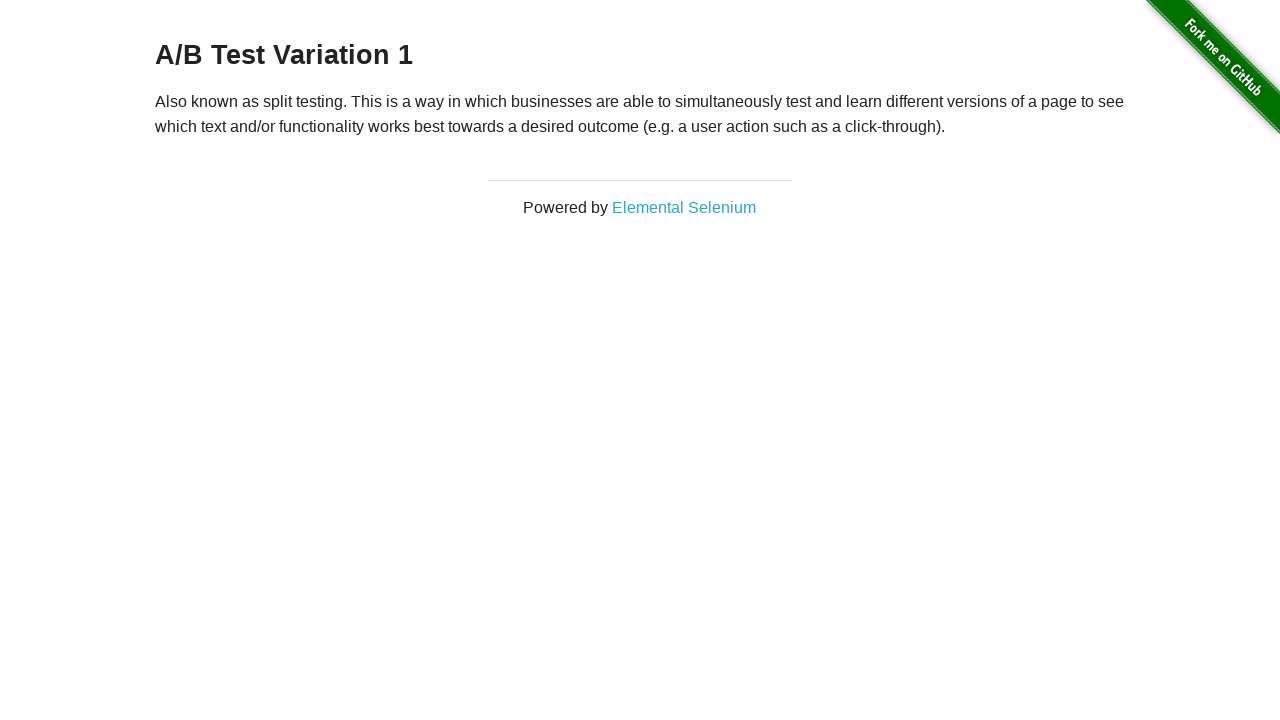

Reloaded page to apply opt-out cookie
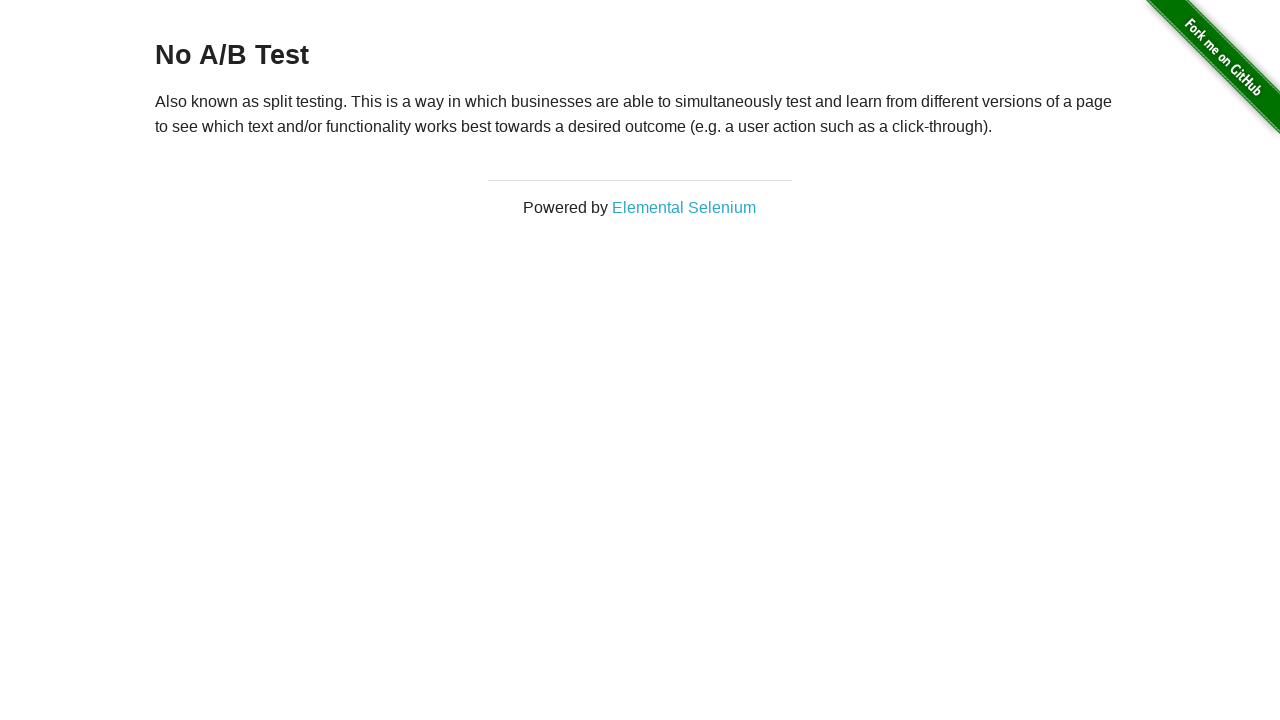

Waited for h3 heading to load after page reload
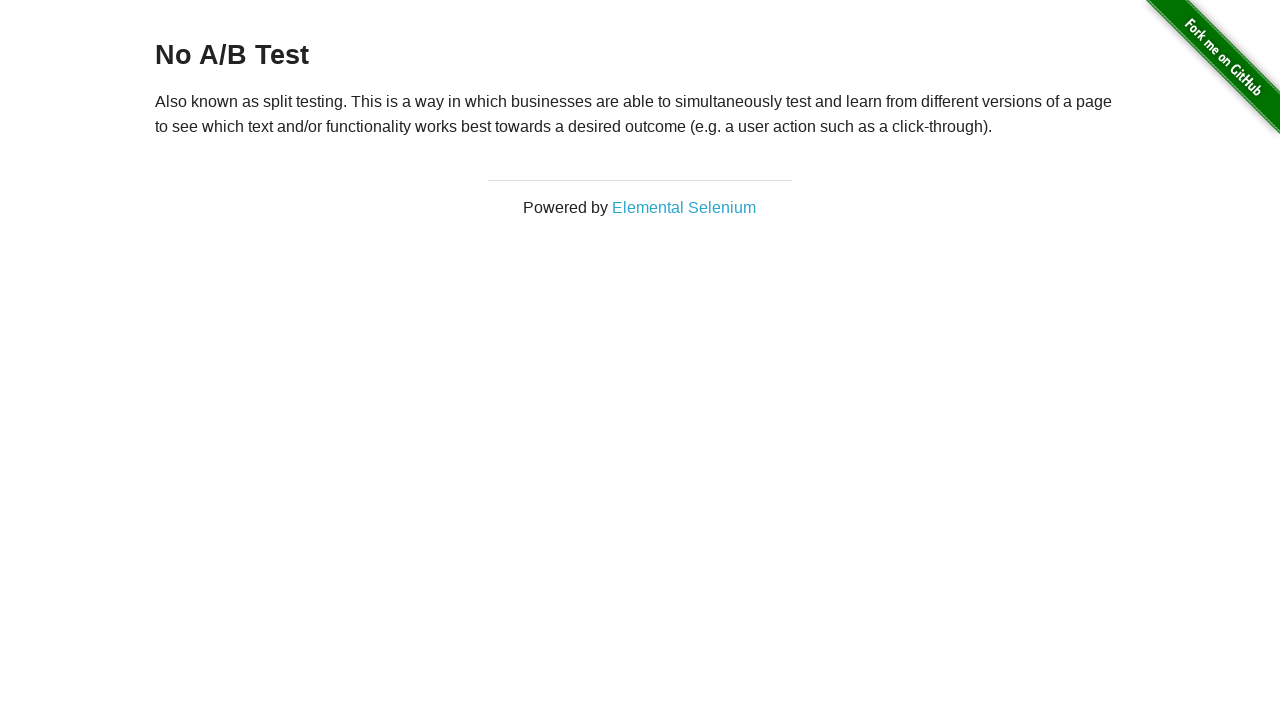

Retrieved heading text after opt-out cookie applied
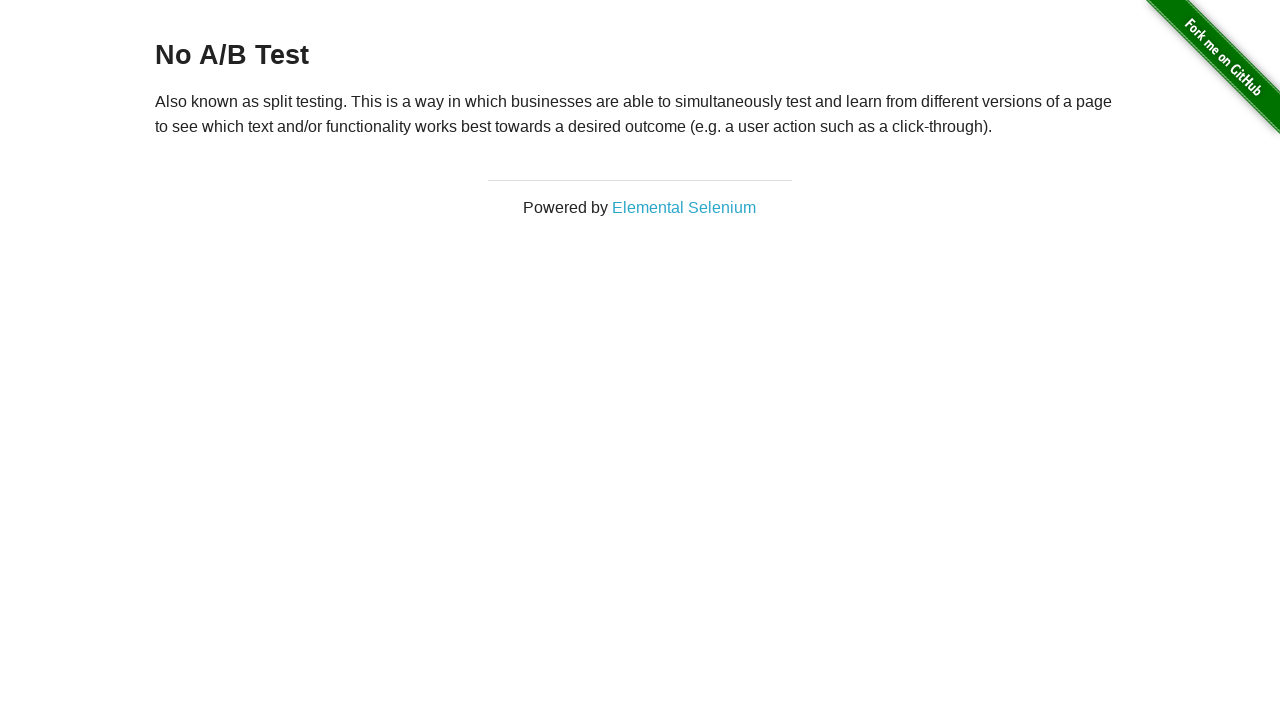

Verified opt-out worked: heading now shows 'No A/B Test'
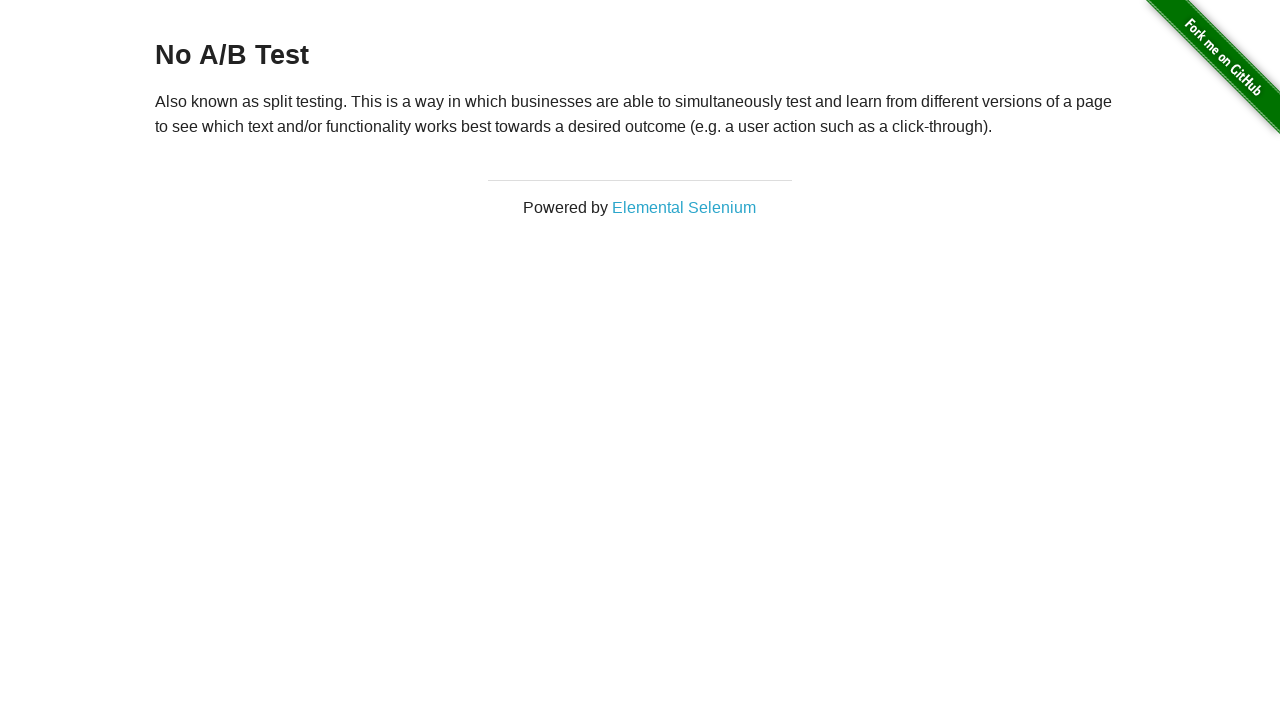

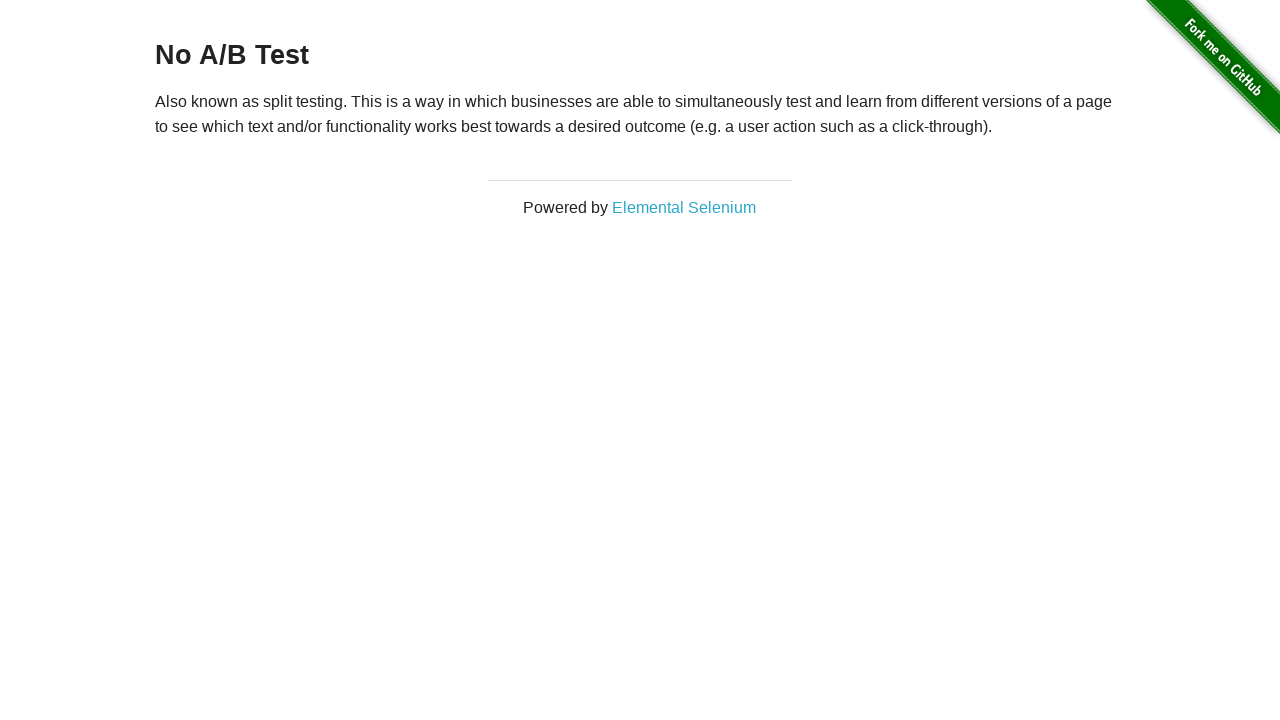